Navigates to an automation practice page and counts the number of rows and columns in a table

Starting URL: https://rahulshettyacademy.com/AutomationPractice/

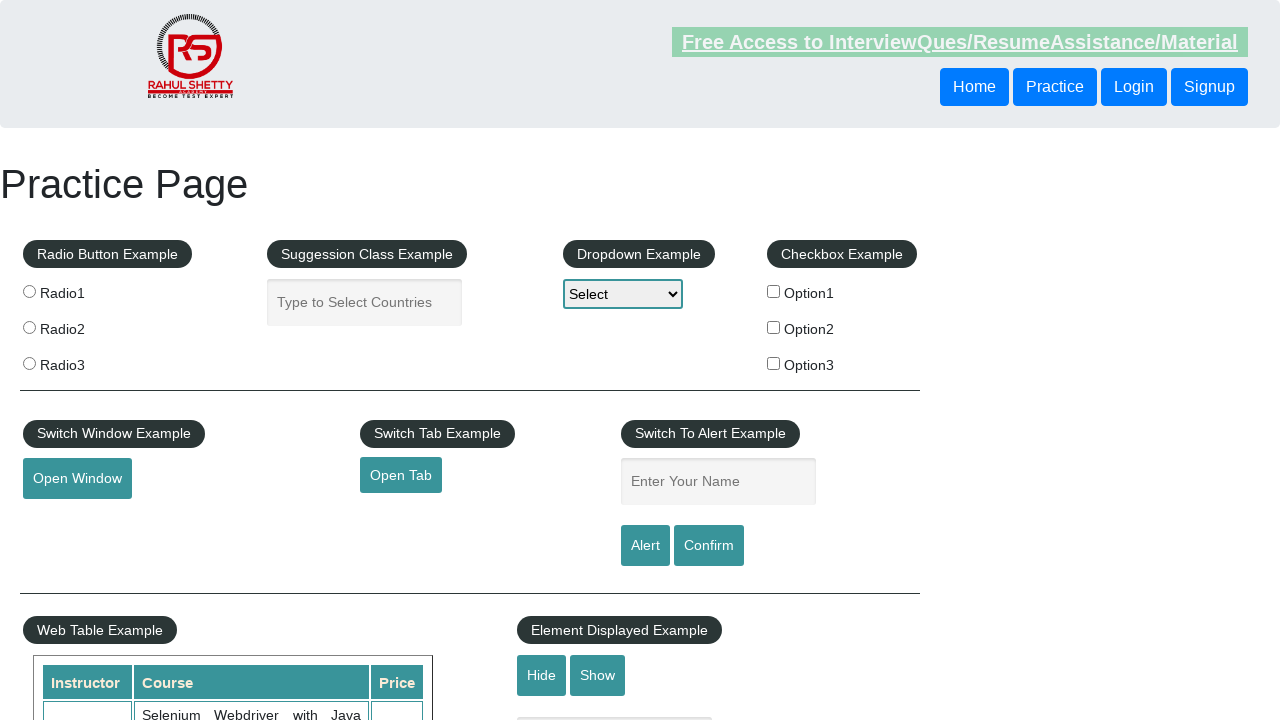

Waited for table with class 'table-display' to load
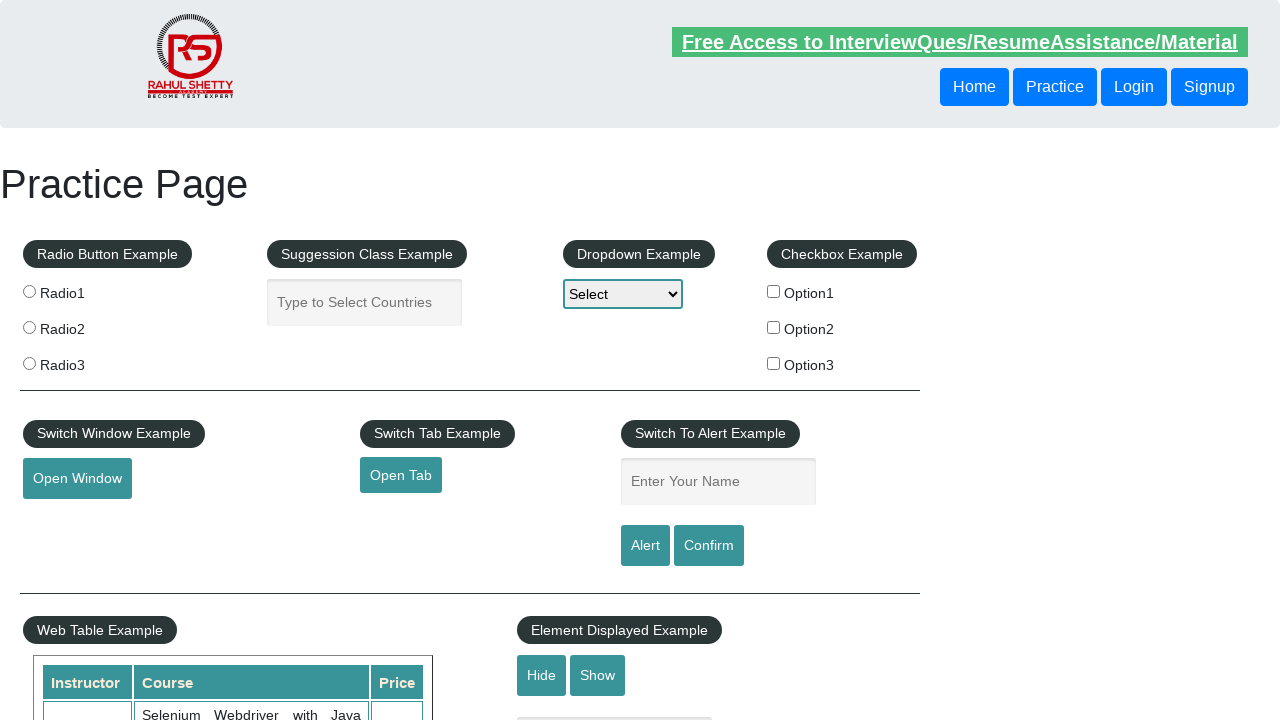

Located all table rows - found 11 rows
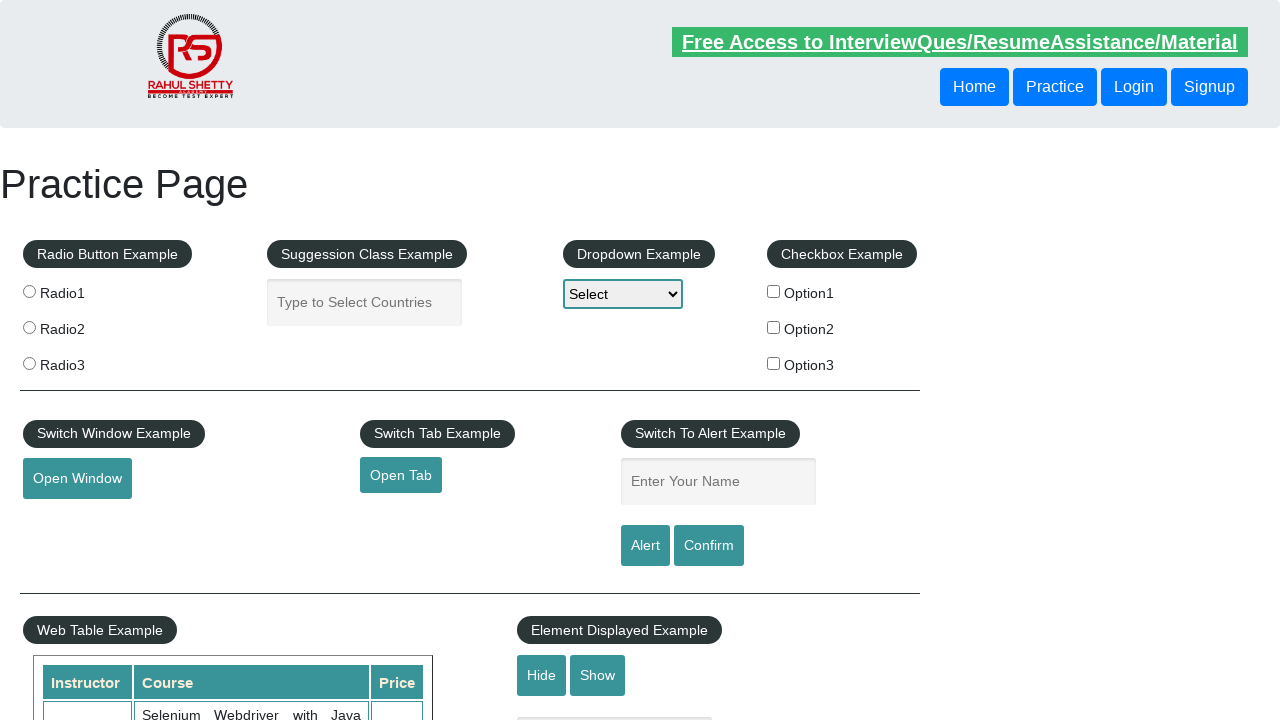

Counted table rows: 11
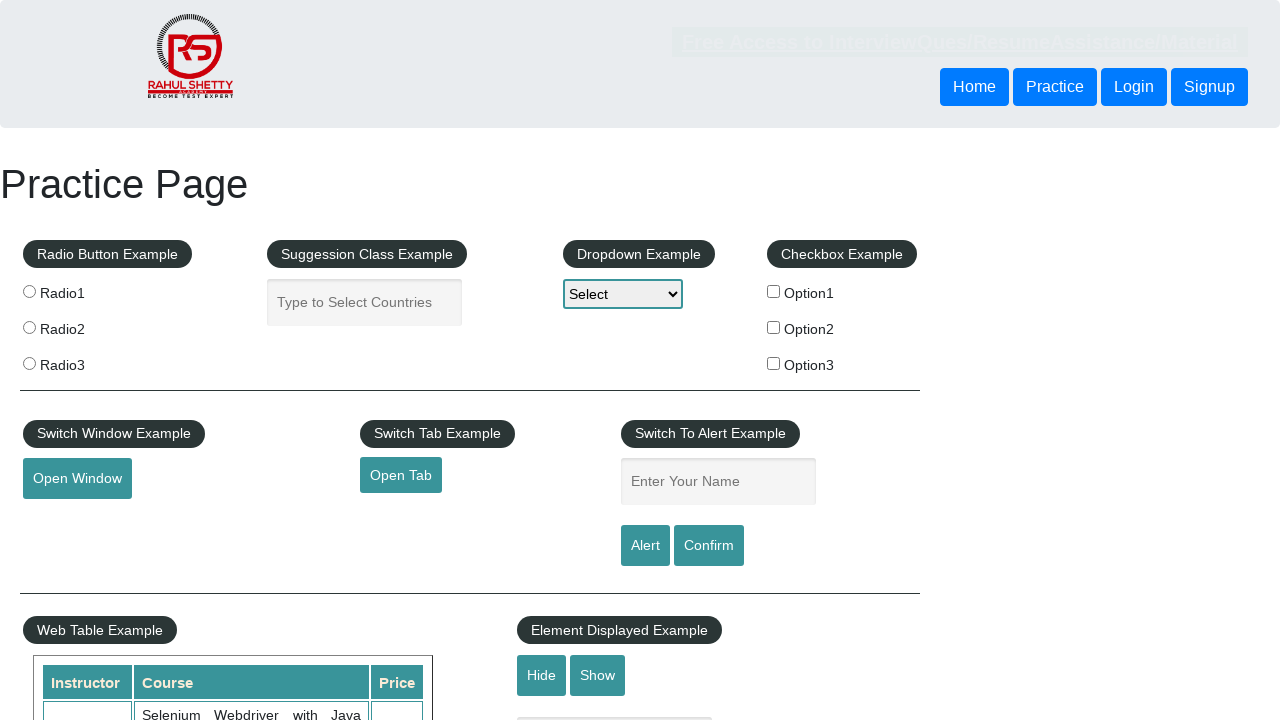

Located all table header columns - found 3 columns
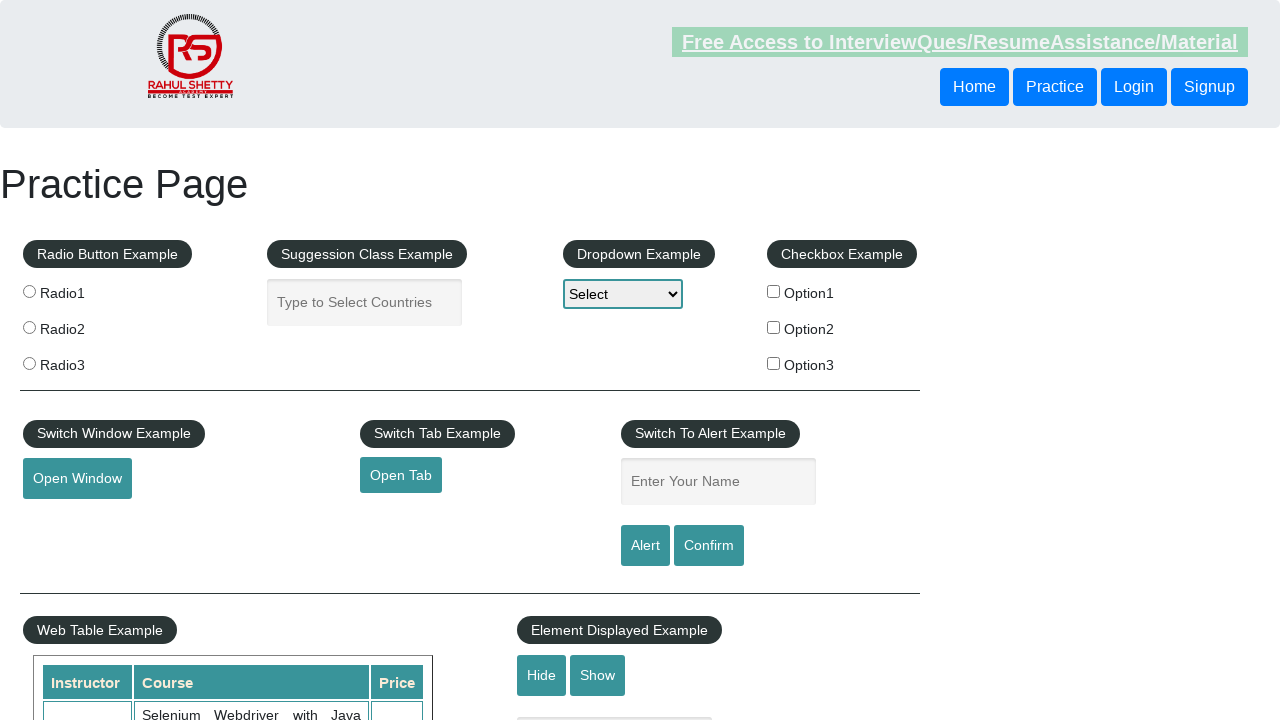

Counted table columns: 3
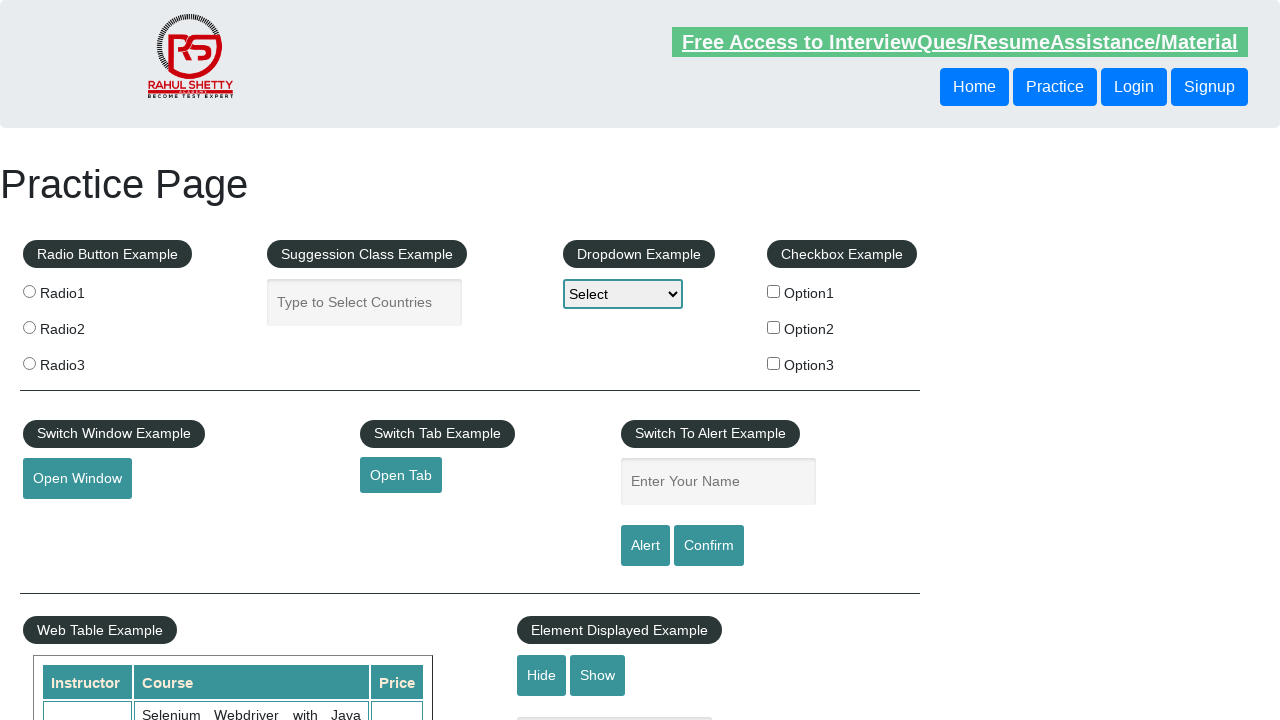

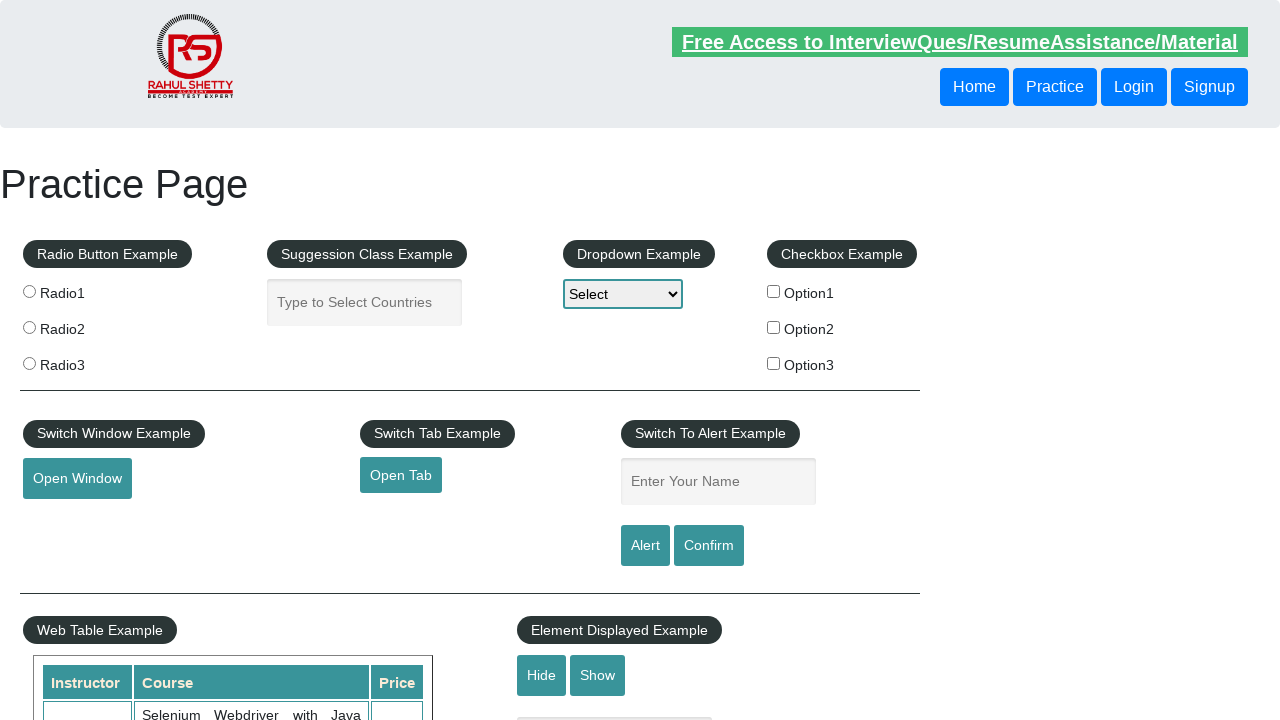